Tests a flight booking form by interacting with static dropdowns, selecting origin/destination airports, picking dates, using autosuggest for country selection, clicking checkboxes, and configuring passenger counts before searching for flights.

Starting URL: https://rahulshettyacademy.com/dropdownsPractise/

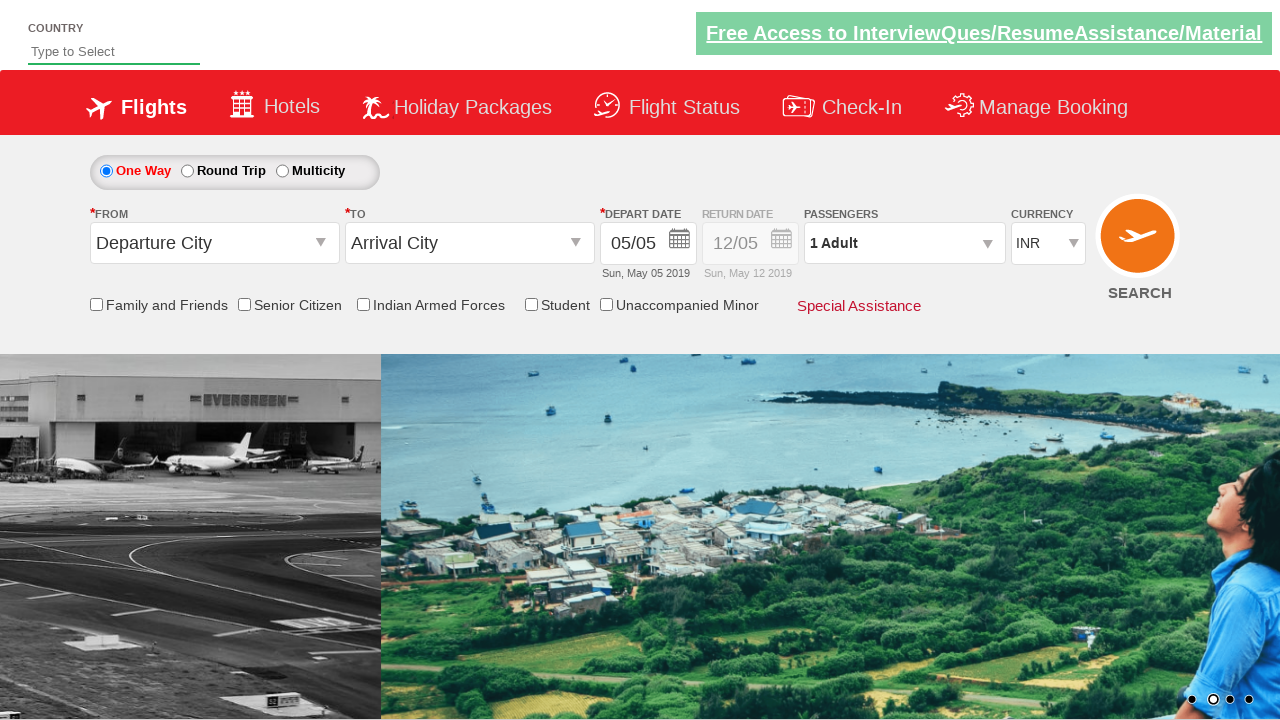

Selected INR currency from dropdown by index on #ctl00_mainContent_DropDownListCurrency
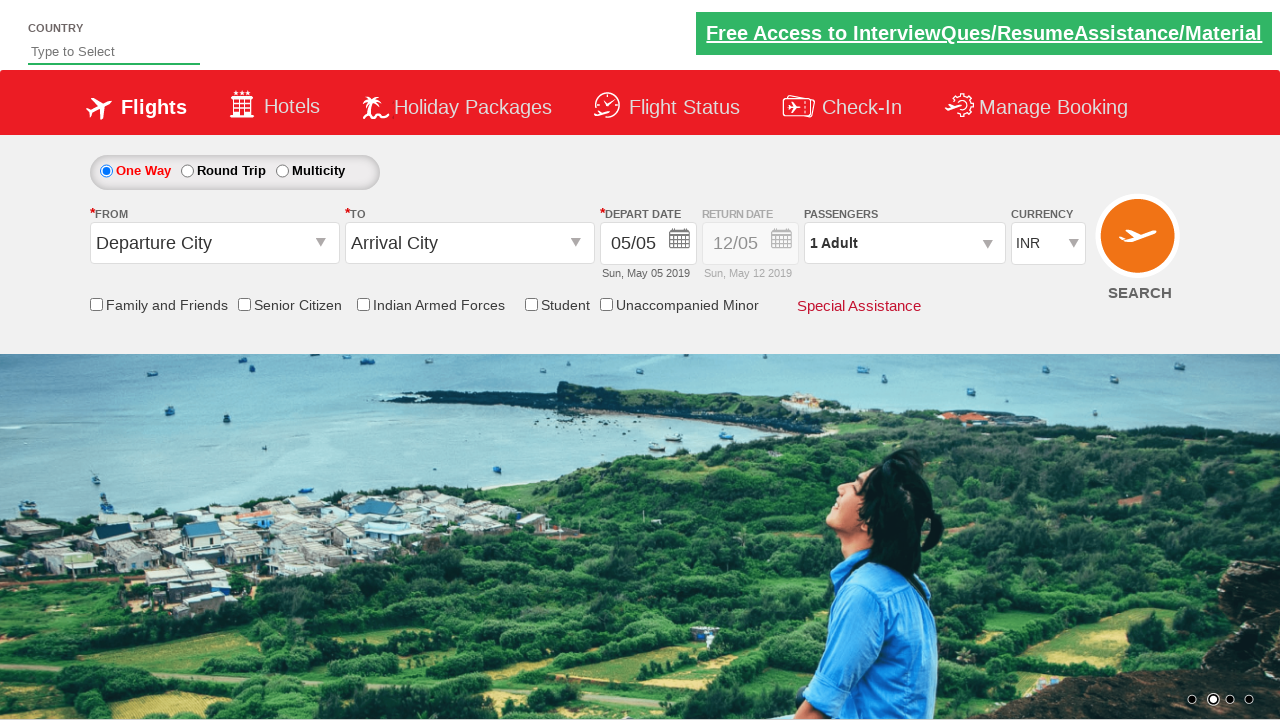

Selected AED currency from dropdown by value on #ctl00_mainContent_DropDownListCurrency
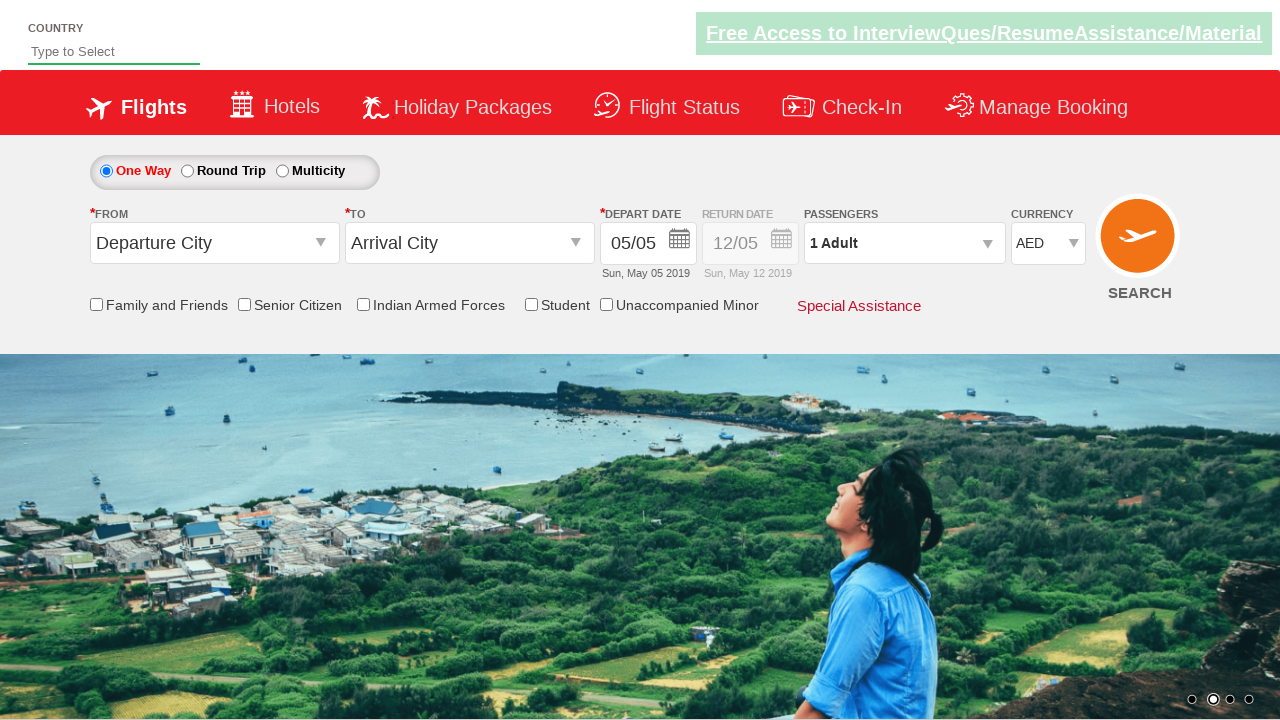

Selected USD currency from dropdown by visible text on #ctl00_mainContent_DropDownListCurrency
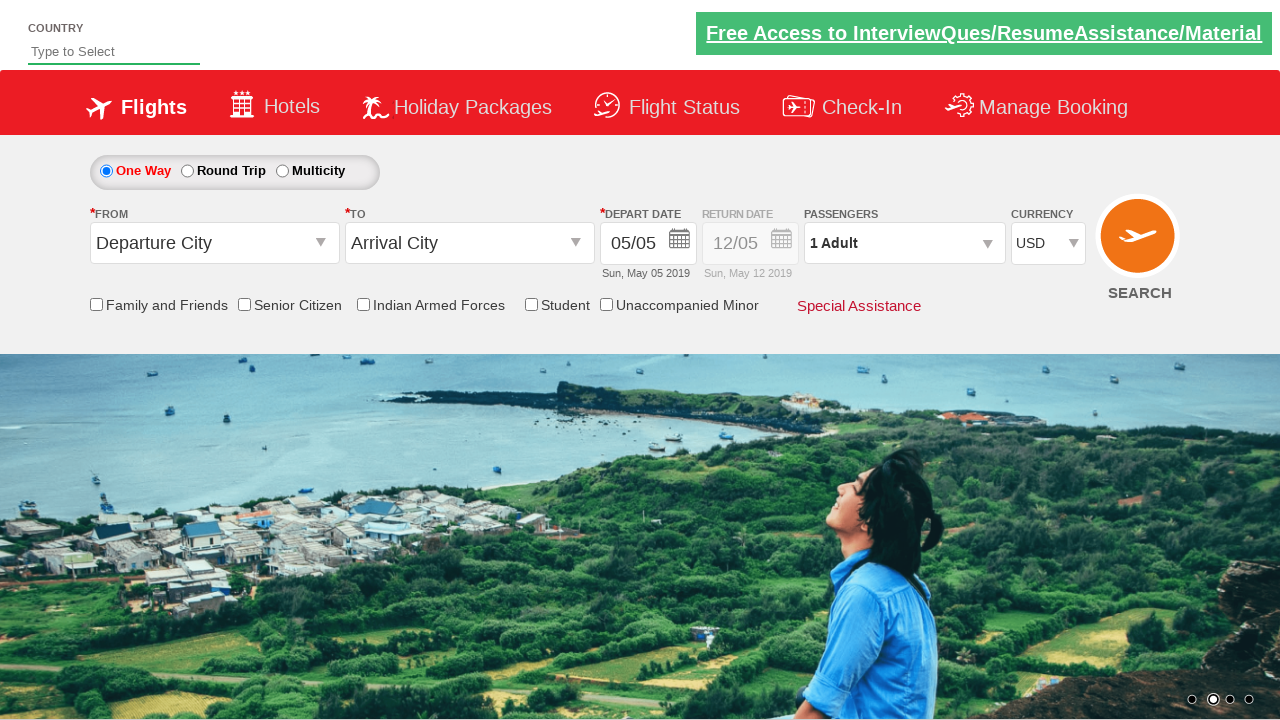

Selected round trip radio button at (187, 171) on #ctl00_mainContent_rbtnl_Trip_1
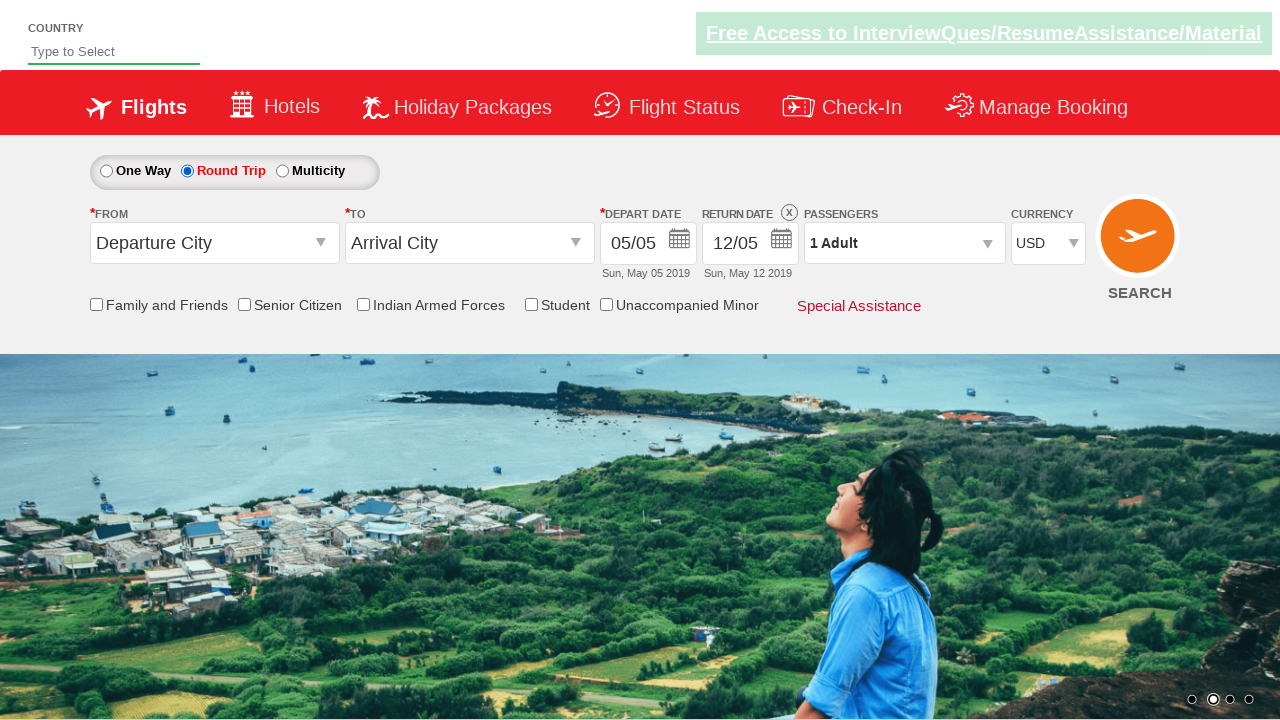

Clicked origin station dropdown and waited for load at (214, 243) on #ctl00_mainContent_ddl_originStation1_CTXT
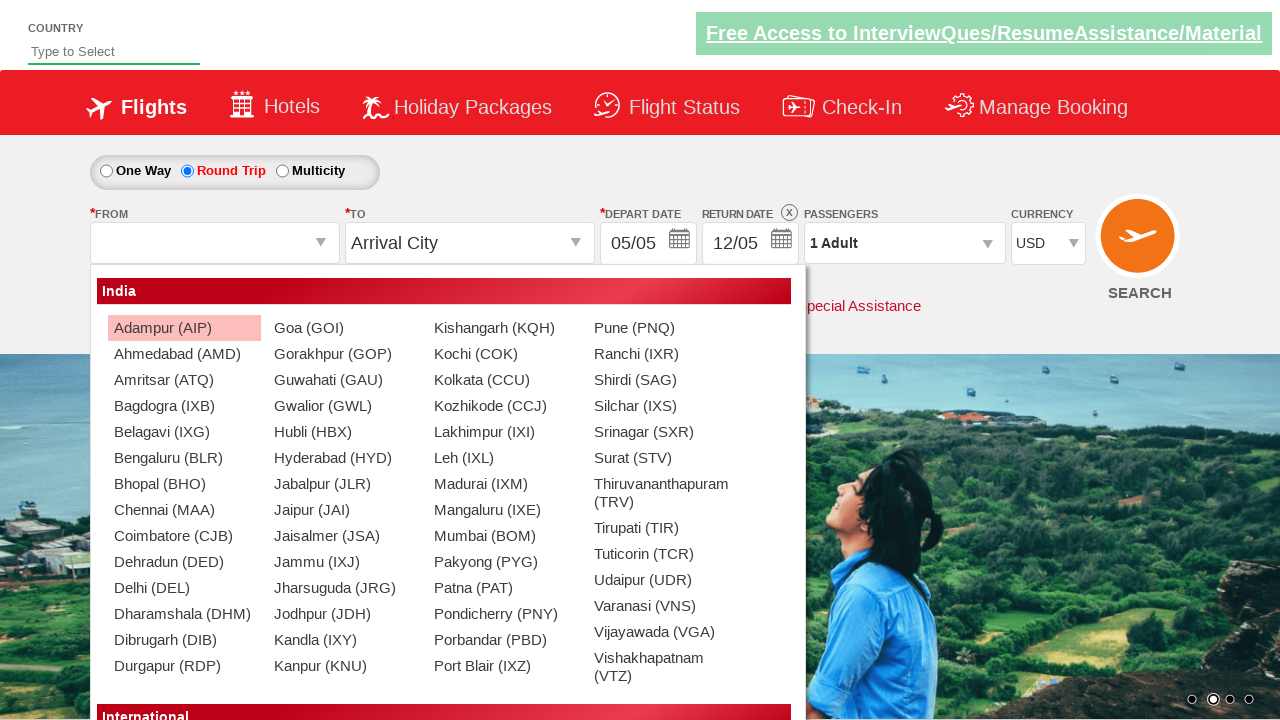

Selected AIP as origin airport at (184, 328) on xpath=//a[@value='AIP']
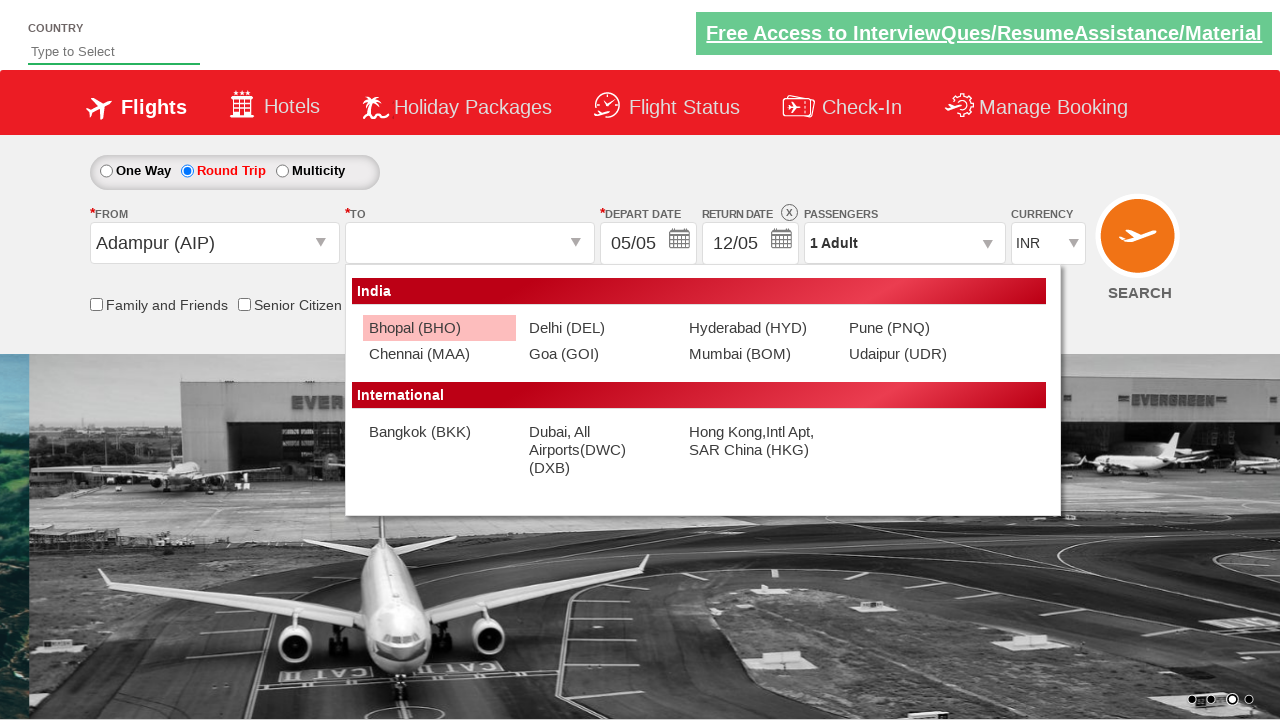

Selected BHO as destination airport at (439, 328) on xpath=//div[@id='ctl00_mainContent_ddl_destinationStation1_CTNR']//a[@value='BHO
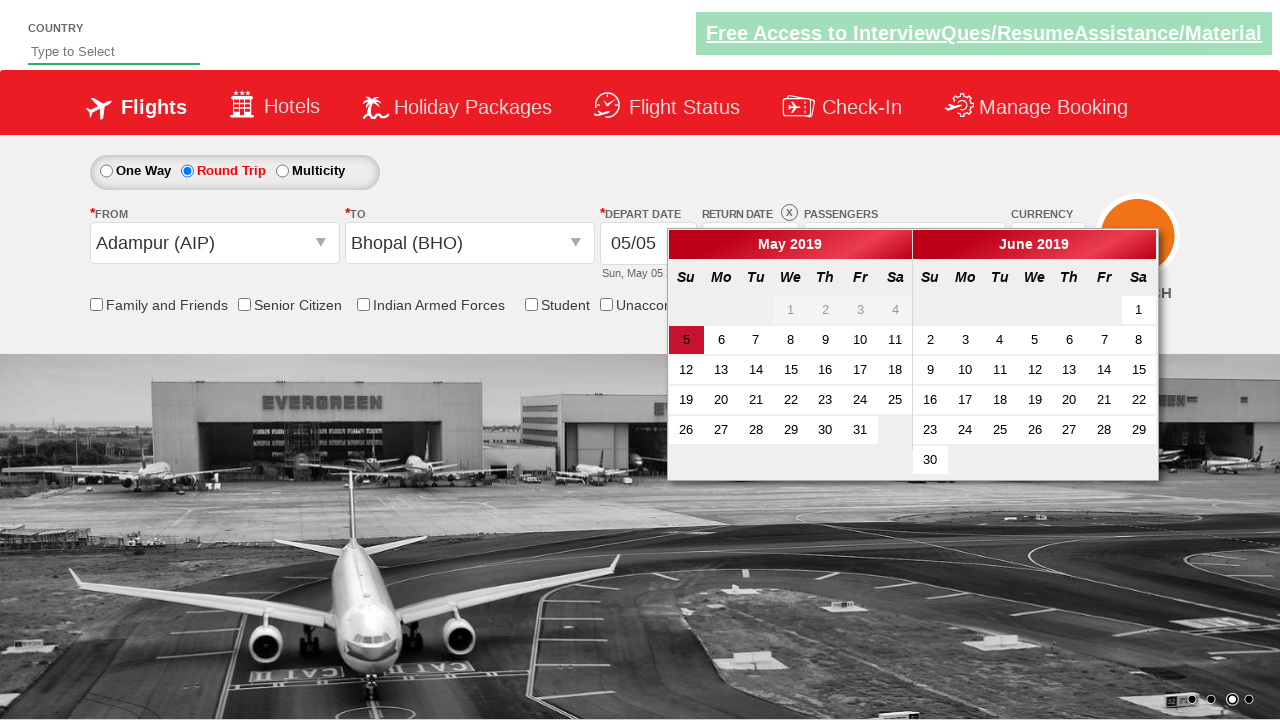

Selected departure date from first calendar at (860, 340) on div.ui-datepicker-group.ui-datepicker-group-first > table > tbody > tr:nth-child
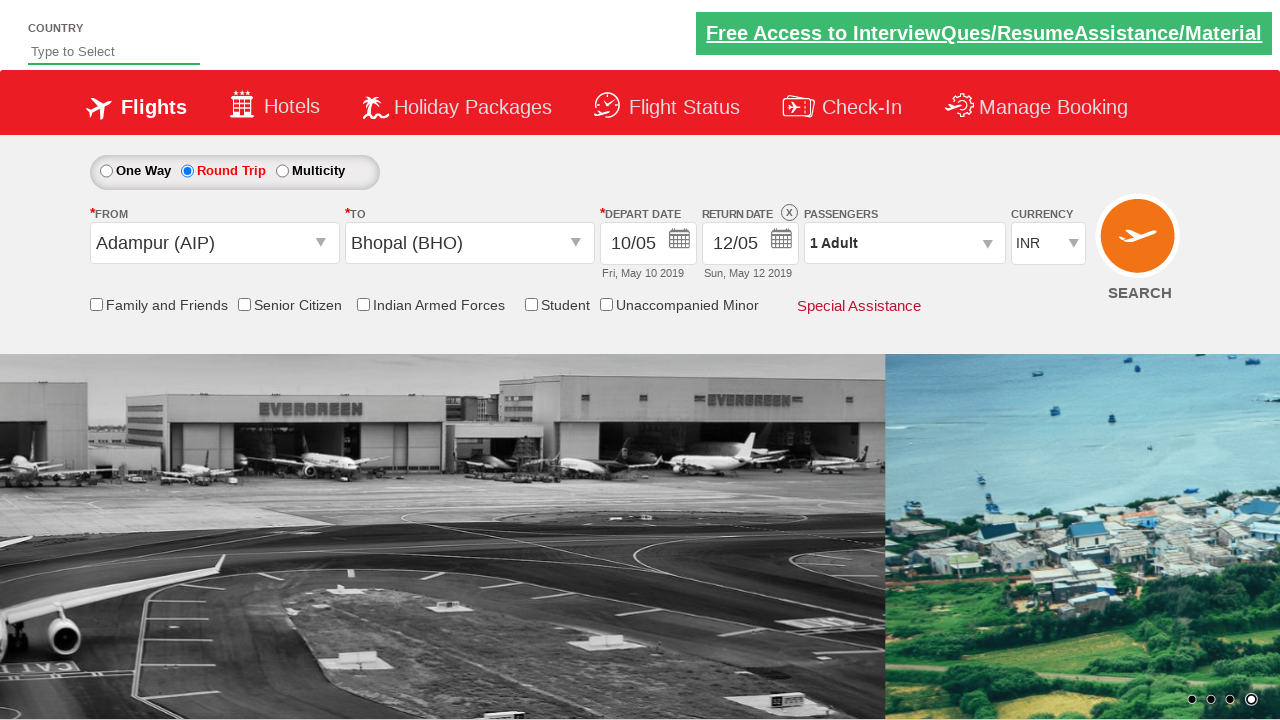

Clicked return date picker trigger at (782, 242) on div[id='Div1'] button[class='ui-datepicker-trigger']
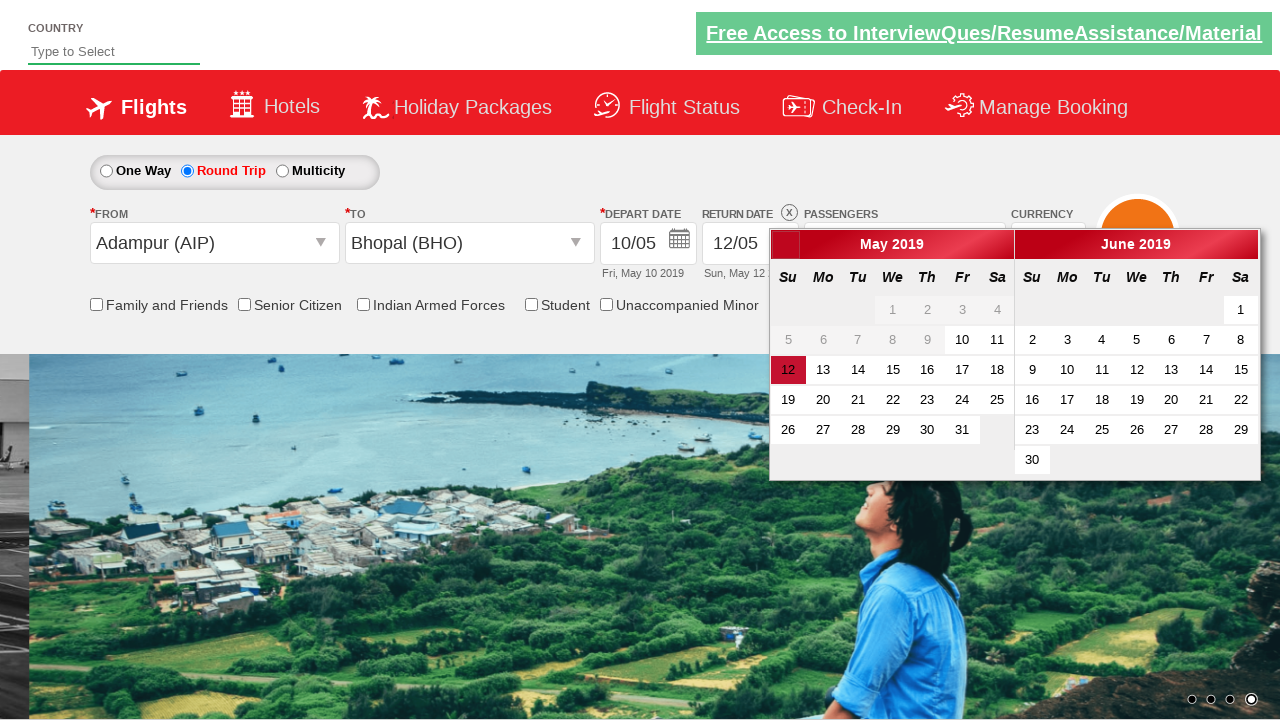

Selected return date from last calendar at (1032, 340) on div.ui-datepicker-group.ui-datepicker-group-last table tbody > tr:nth-child(2) >
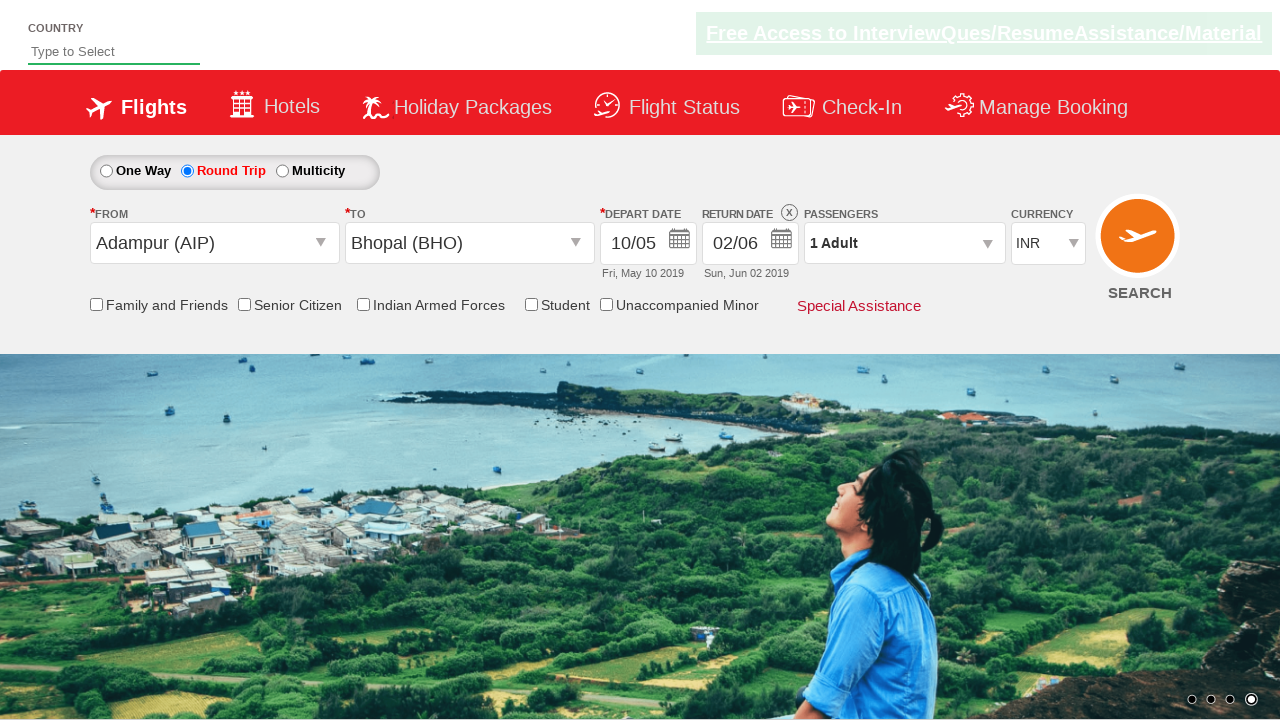

Typed 'Po' in country autosuggest field on #autosuggest
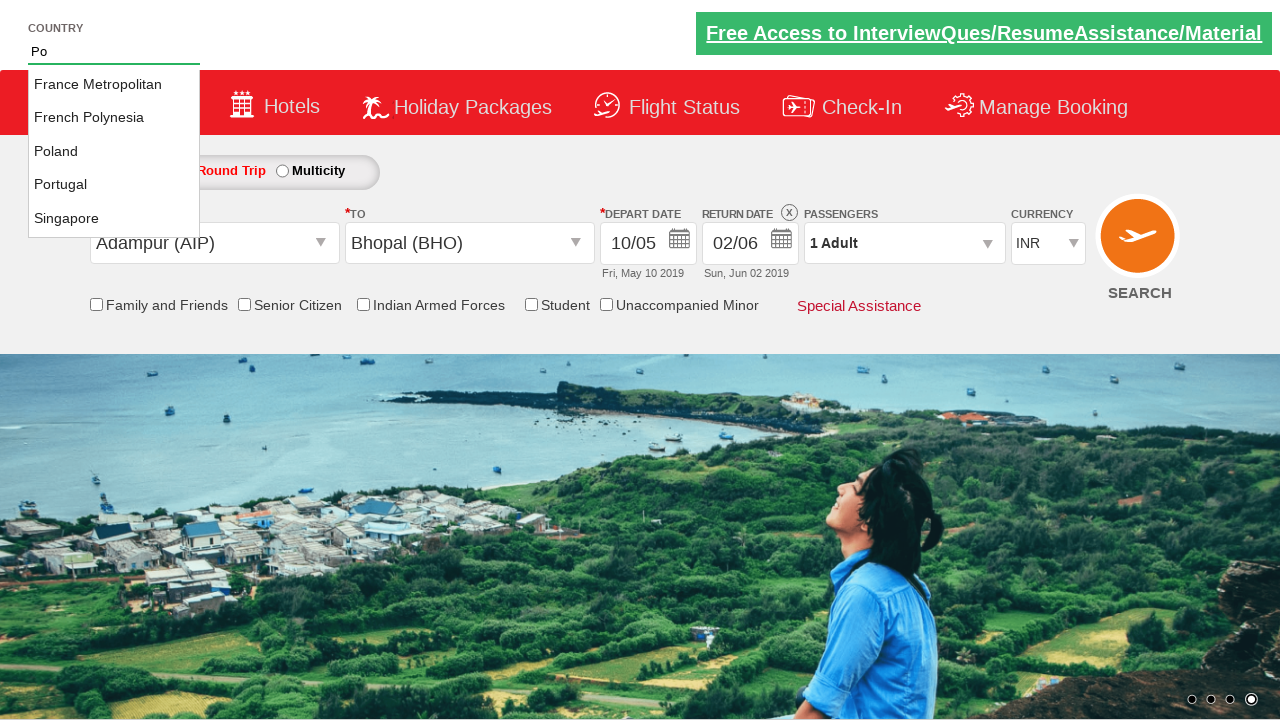

Selected Portugal from autosuggest options at (114, 185) on ul#ui-id-1 li a >> nth=3
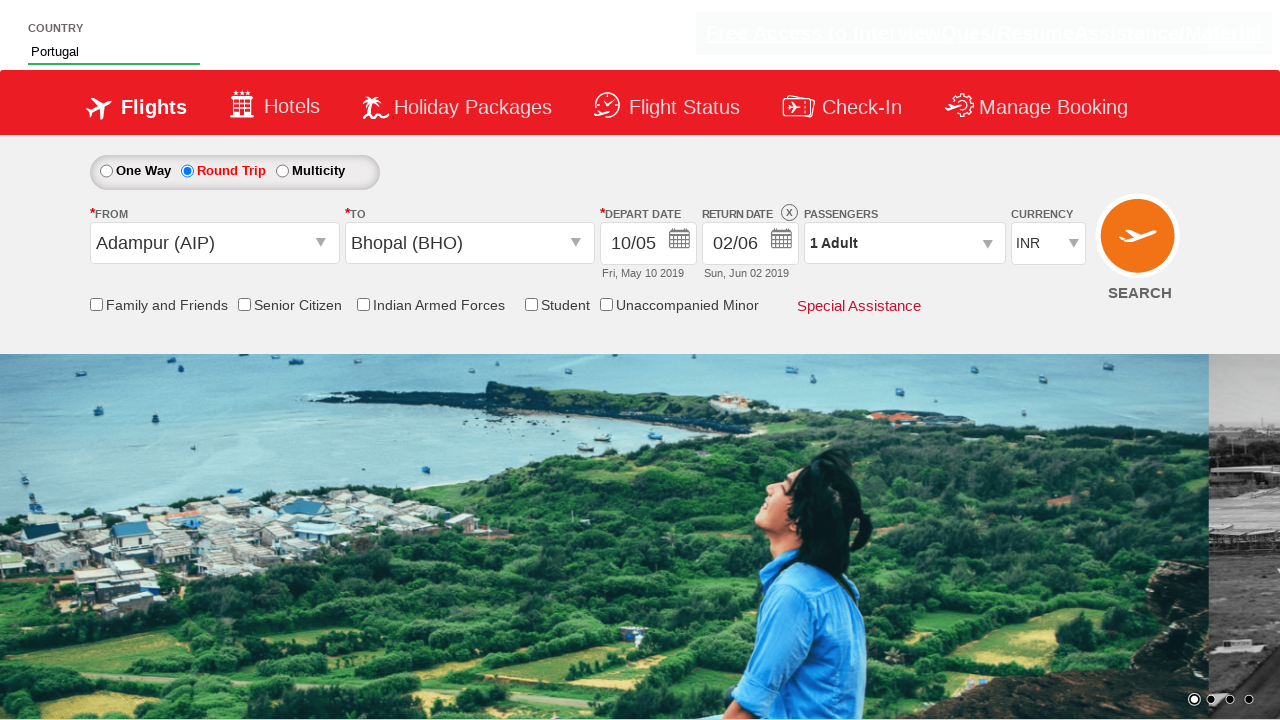

Clicked a visible checkbox at (96, 304) on input[type*='checkbox'] >> nth=1
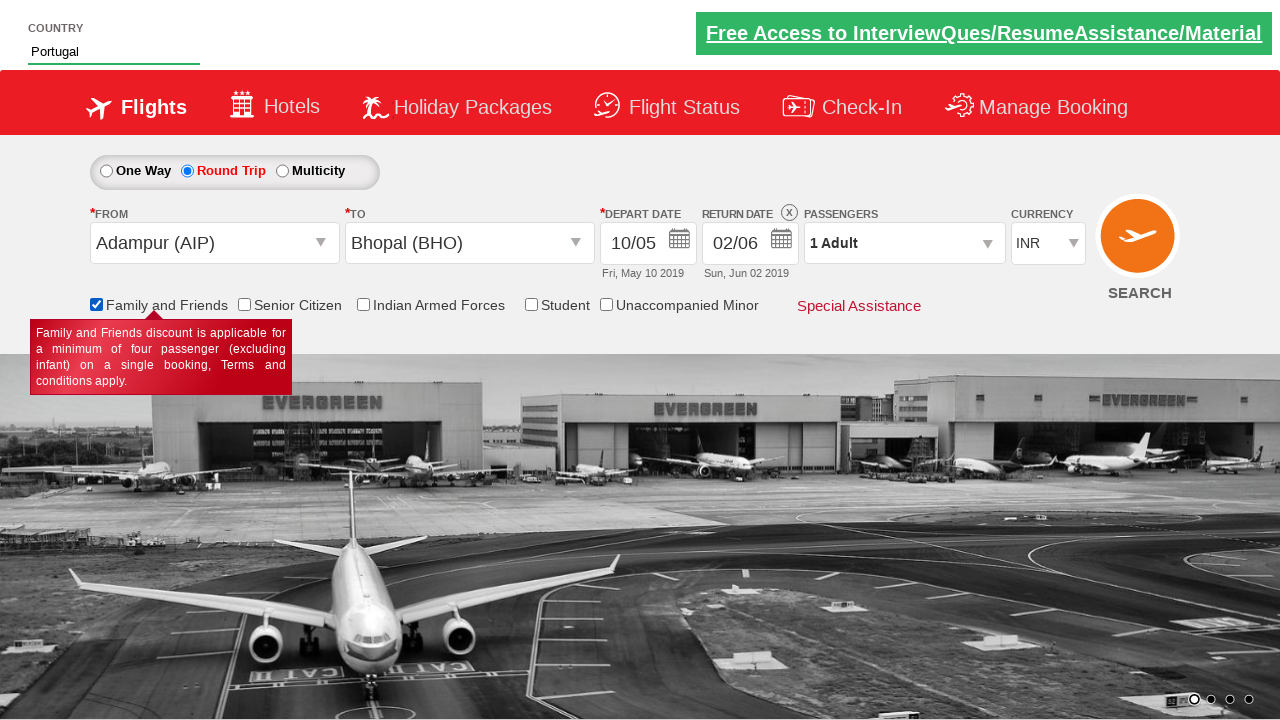

Clicked a visible checkbox at (244, 304) on input[type*='checkbox'] >> nth=2
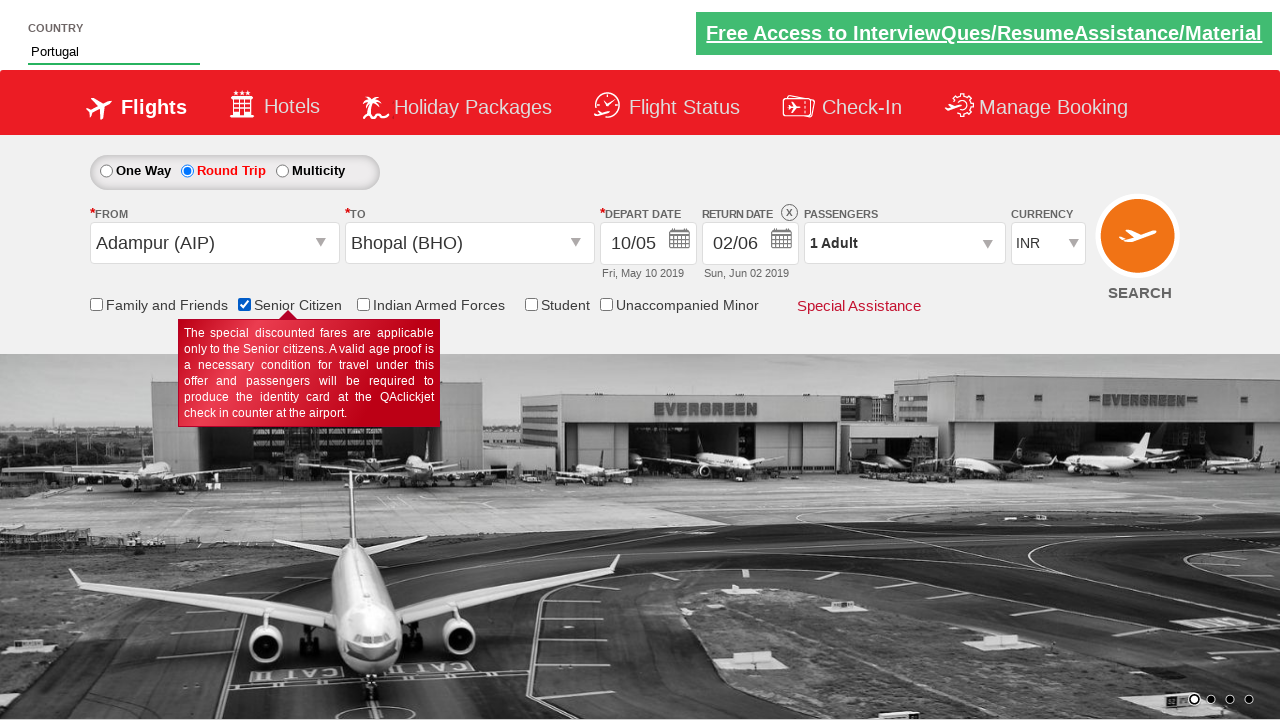

Clicked a visible checkbox at (363, 304) on input[type*='checkbox'] >> nth=3
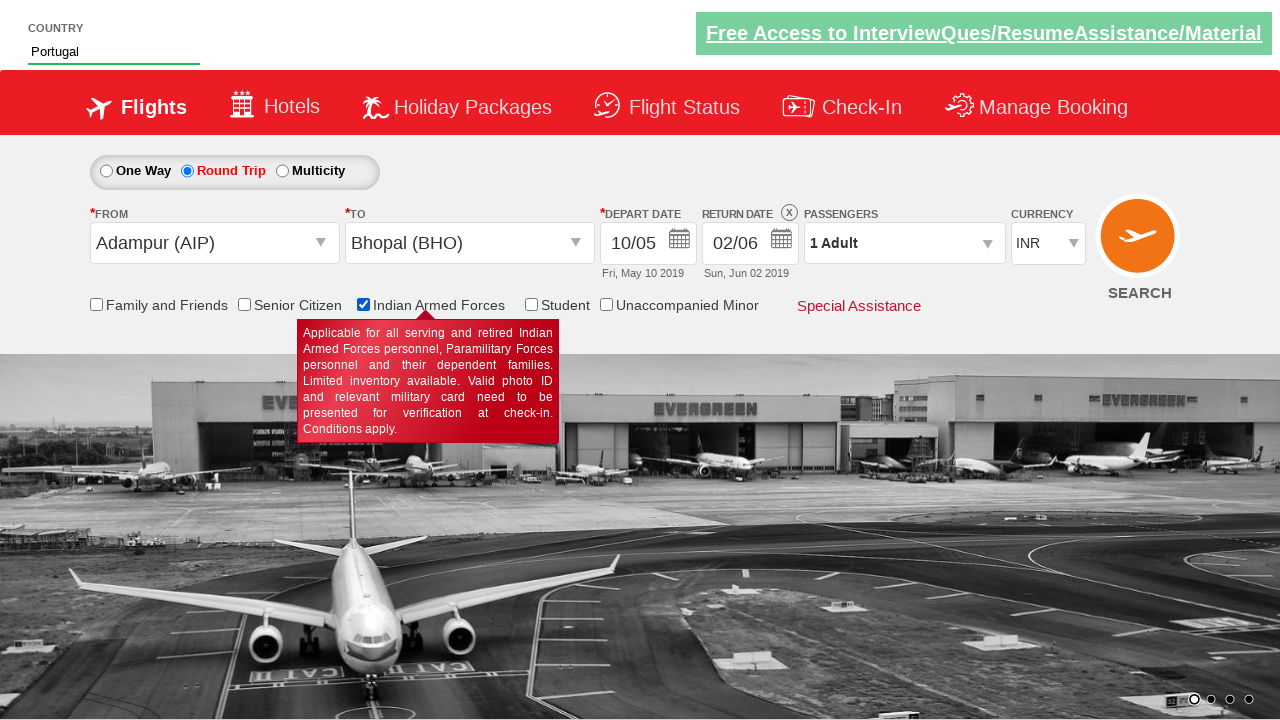

Clicked a visible checkbox at (531, 304) on input[type*='checkbox'] >> nth=4
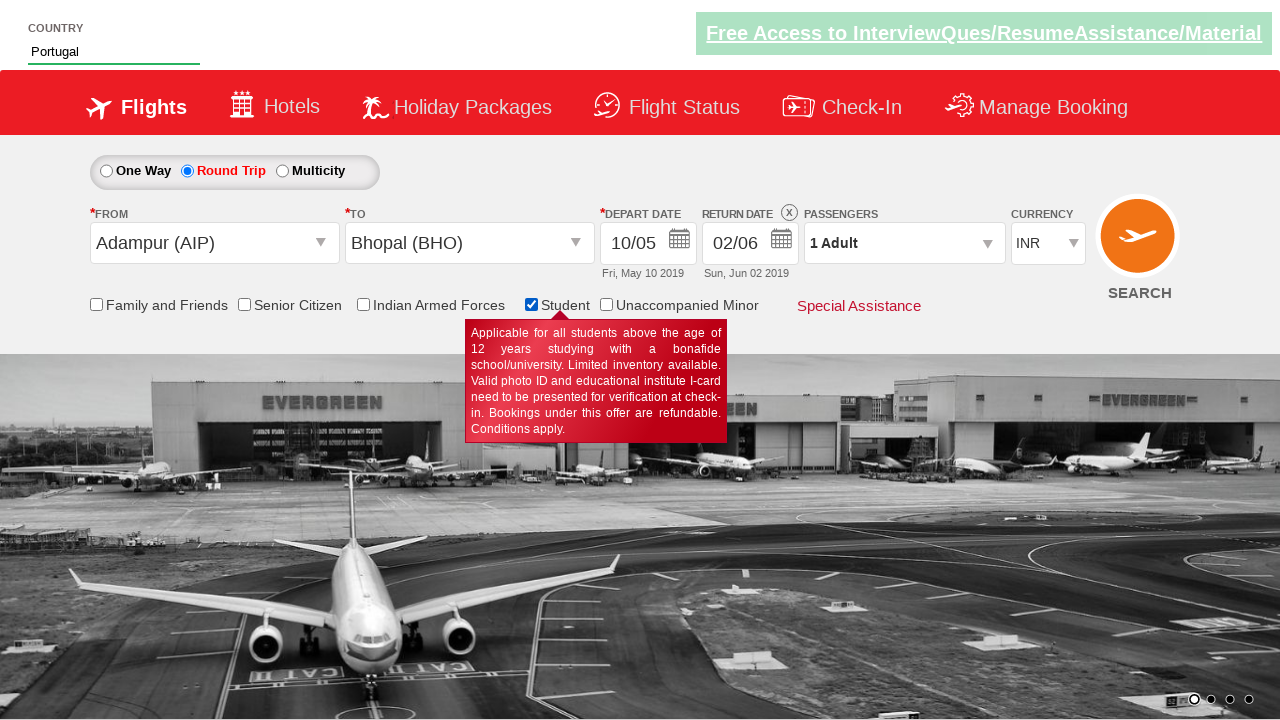

Clicked a visible checkbox at (606, 304) on input[type*='checkbox'] >> nth=5
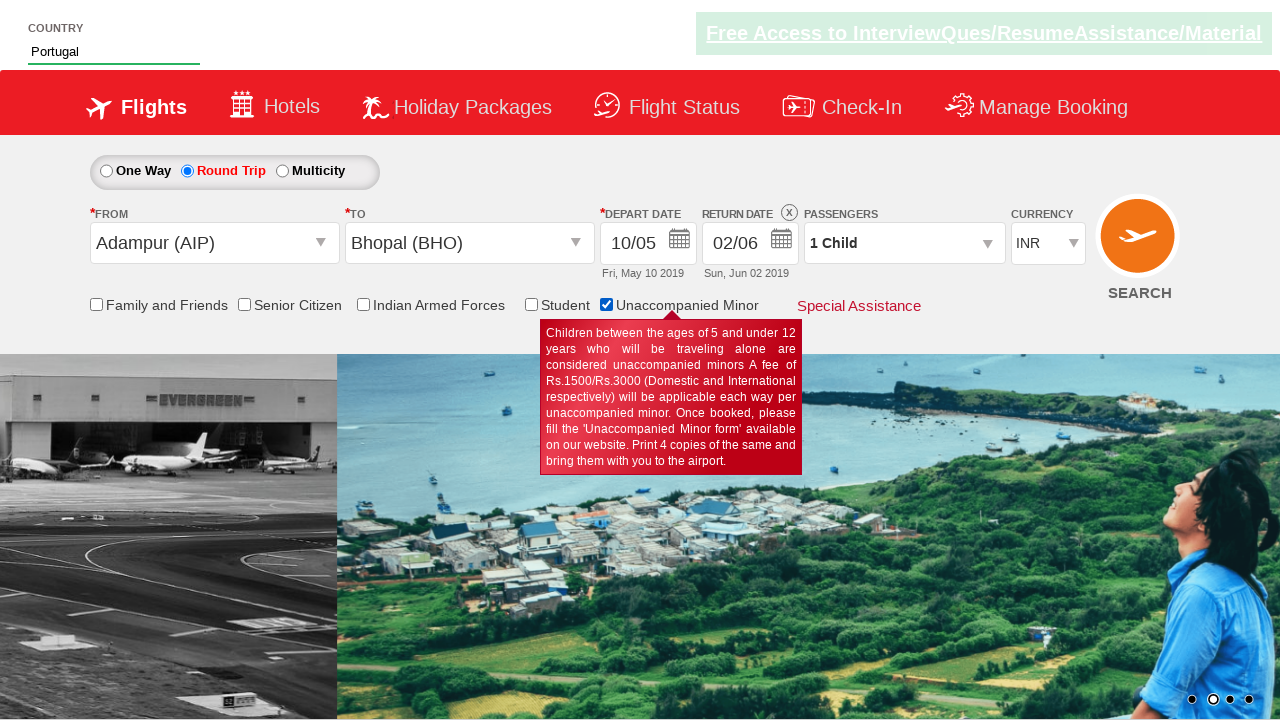

Unchecked the Unaccompanied Minor checkbox at (606, 304) on #ctl00_mainContent_chk_Unmr
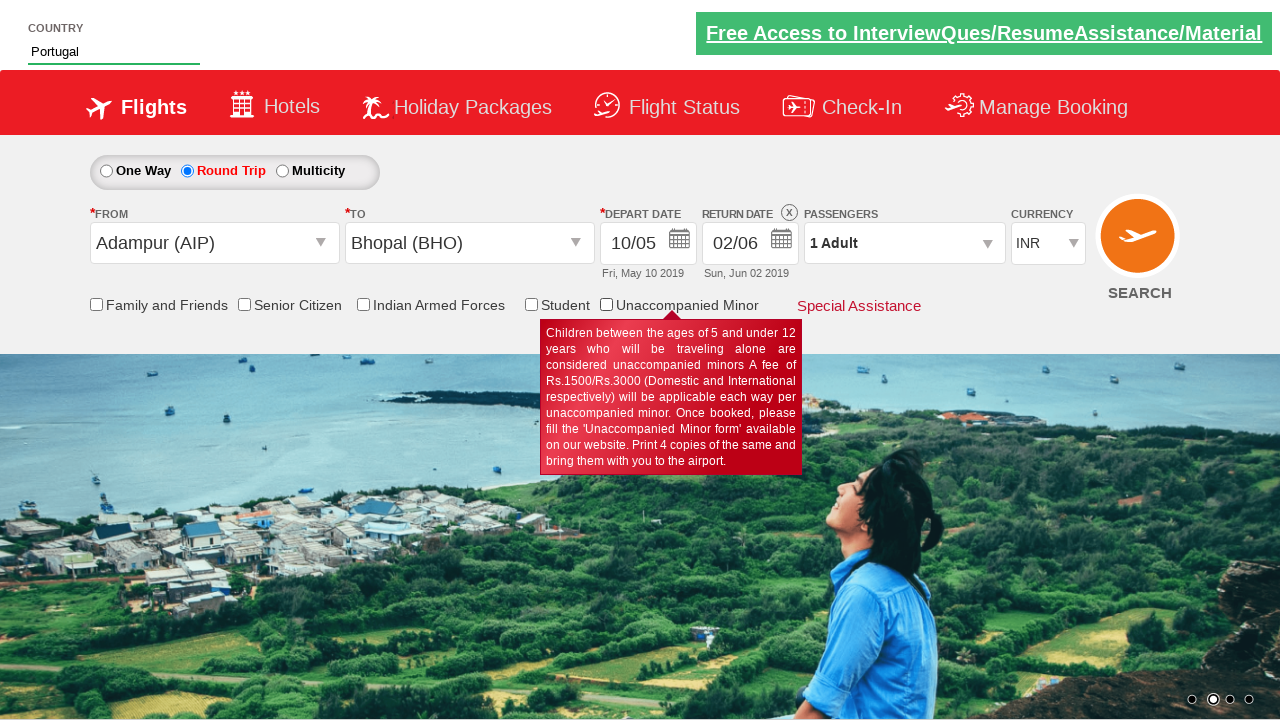

Opened passenger information dropdown at (904, 243) on #divpaxinfo
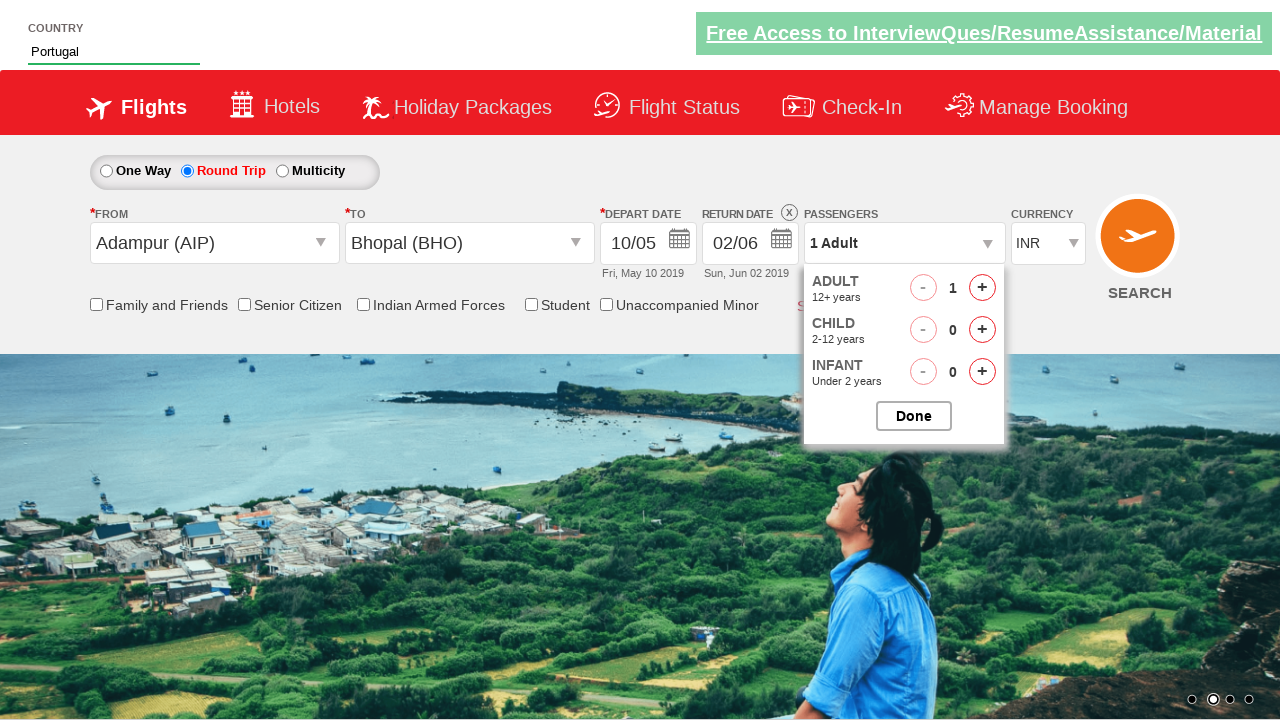

Clicked add adult button (iteration 1/6) at (982, 288) on #hrefIncAdt
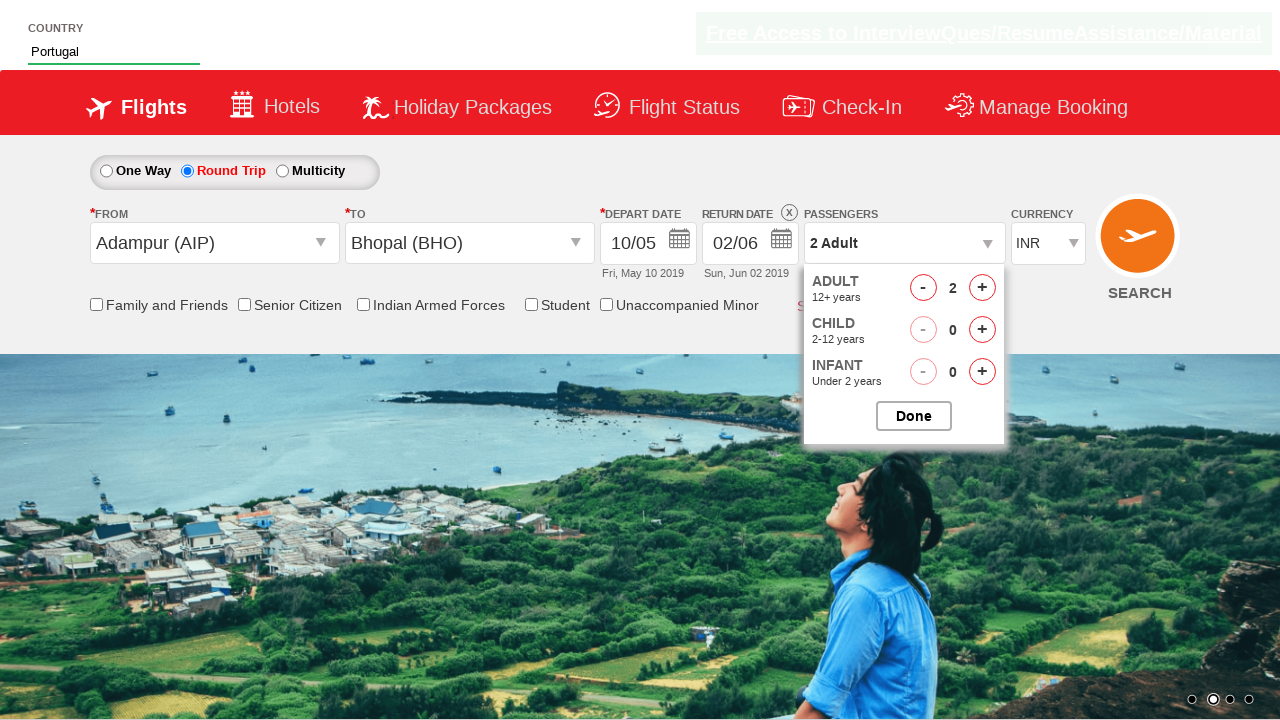

Clicked add adult button (iteration 2/6) at (982, 288) on #hrefIncAdt
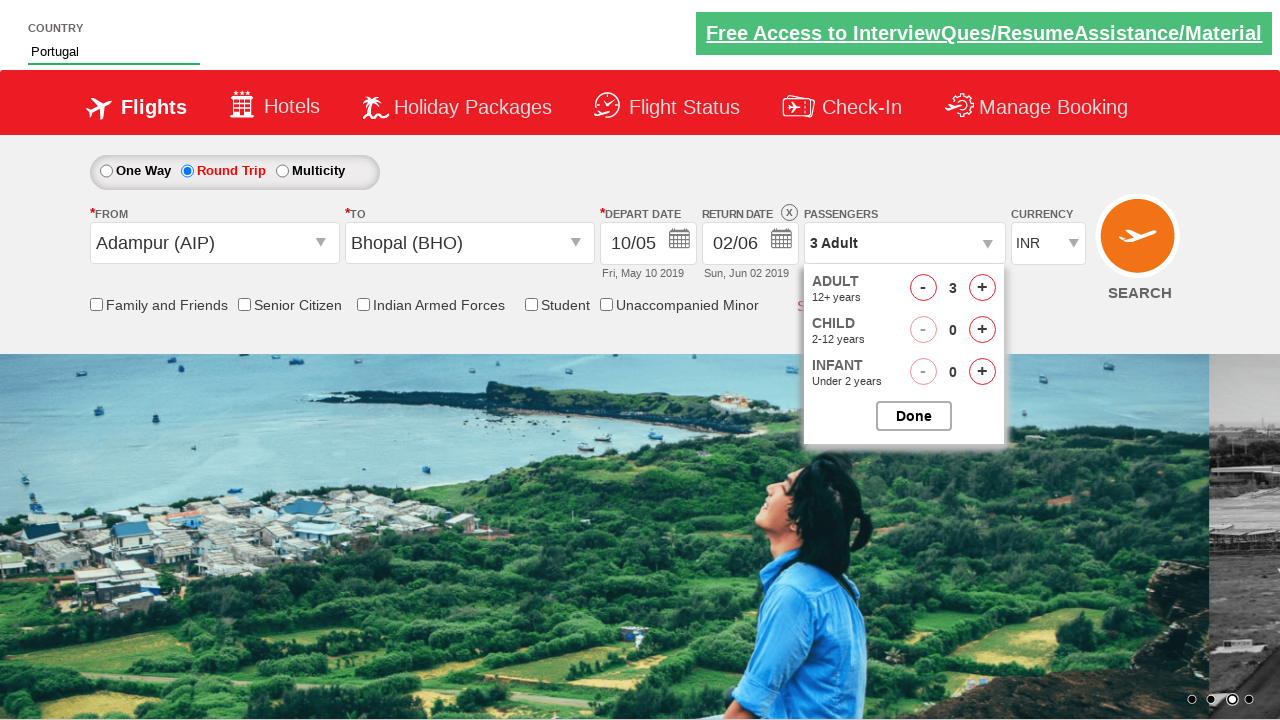

Clicked add adult button (iteration 3/6) at (982, 288) on #hrefIncAdt
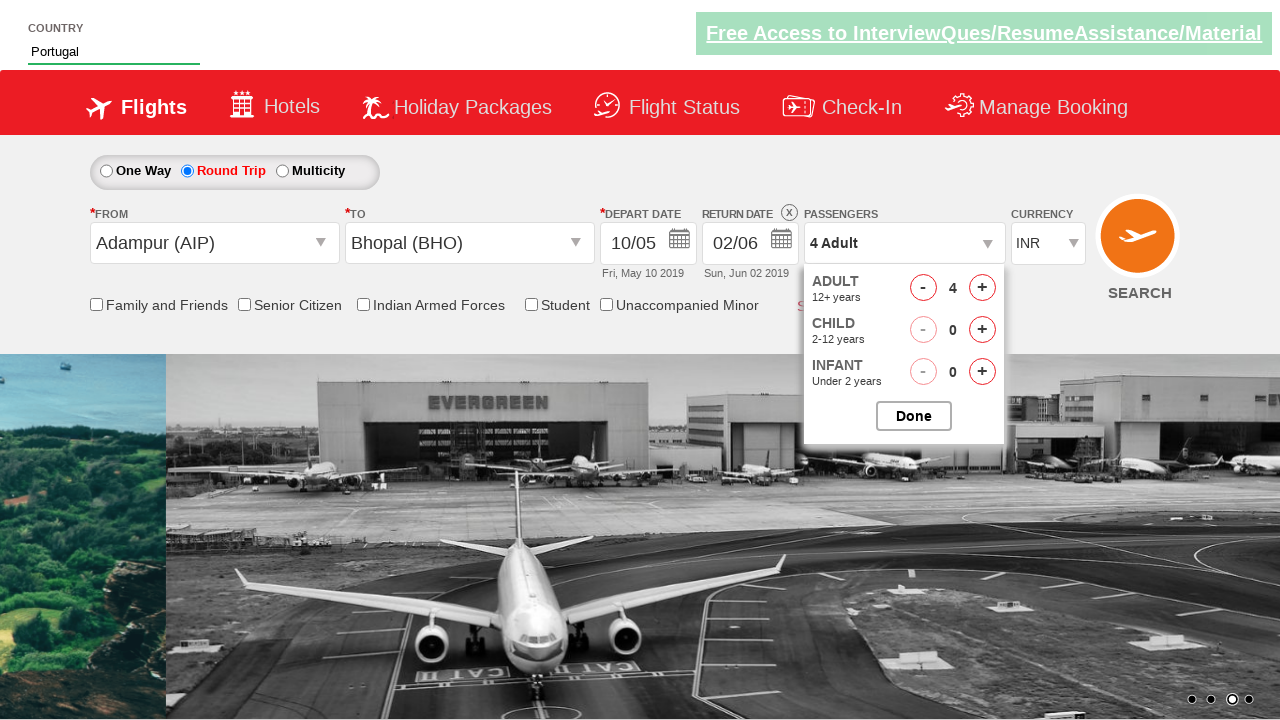

Clicked add adult button (iteration 4/6) at (982, 288) on #hrefIncAdt
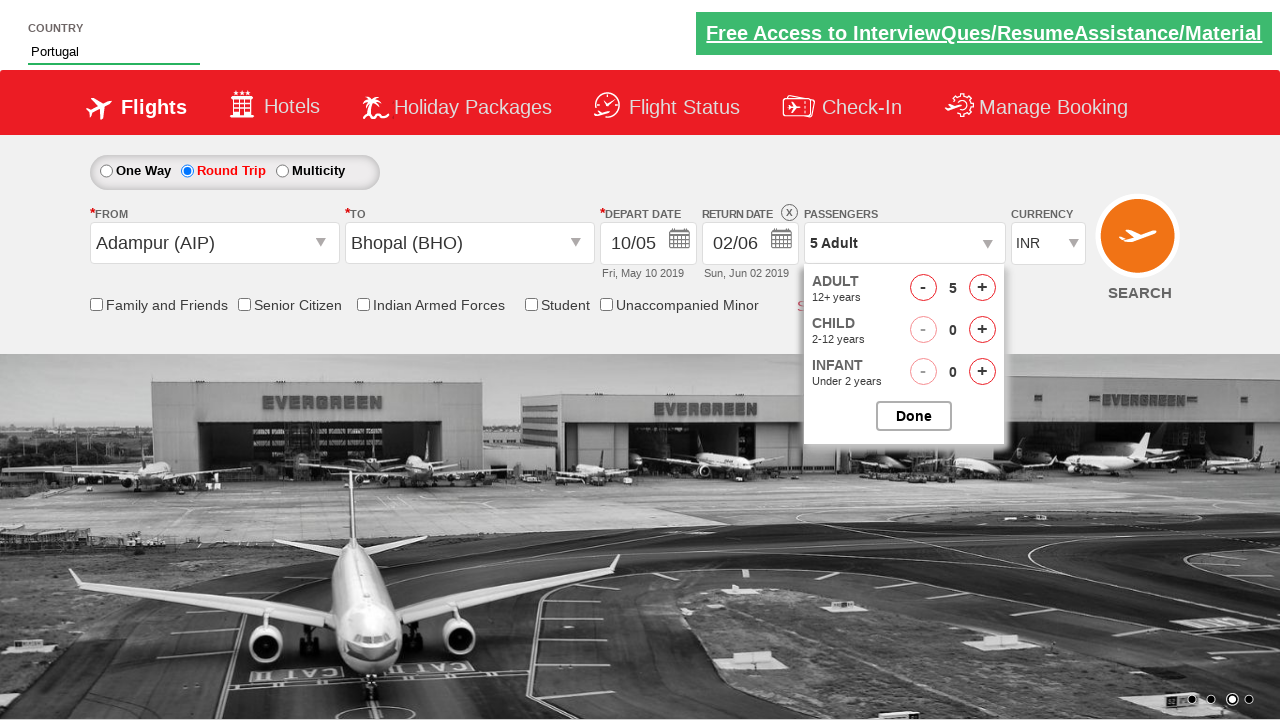

Clicked add adult button (iteration 5/6) at (982, 288) on #hrefIncAdt
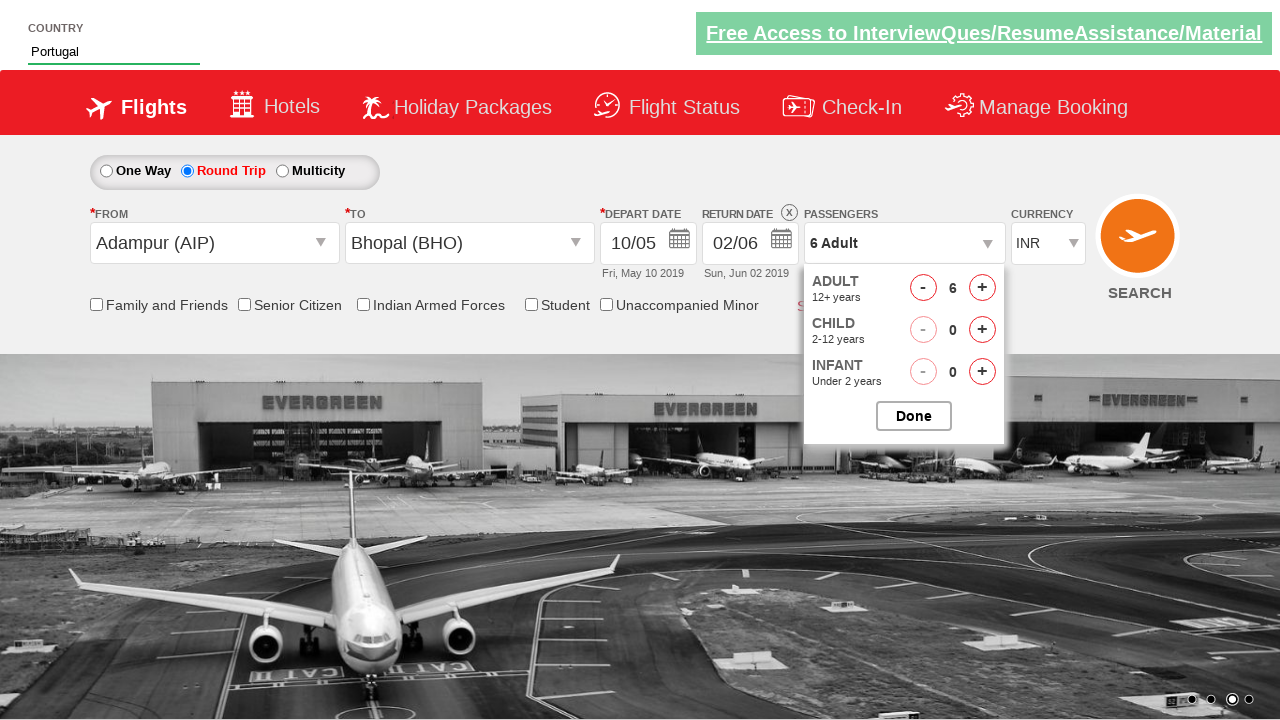

Clicked add adult button (iteration 6/6) at (982, 288) on #hrefIncAdt
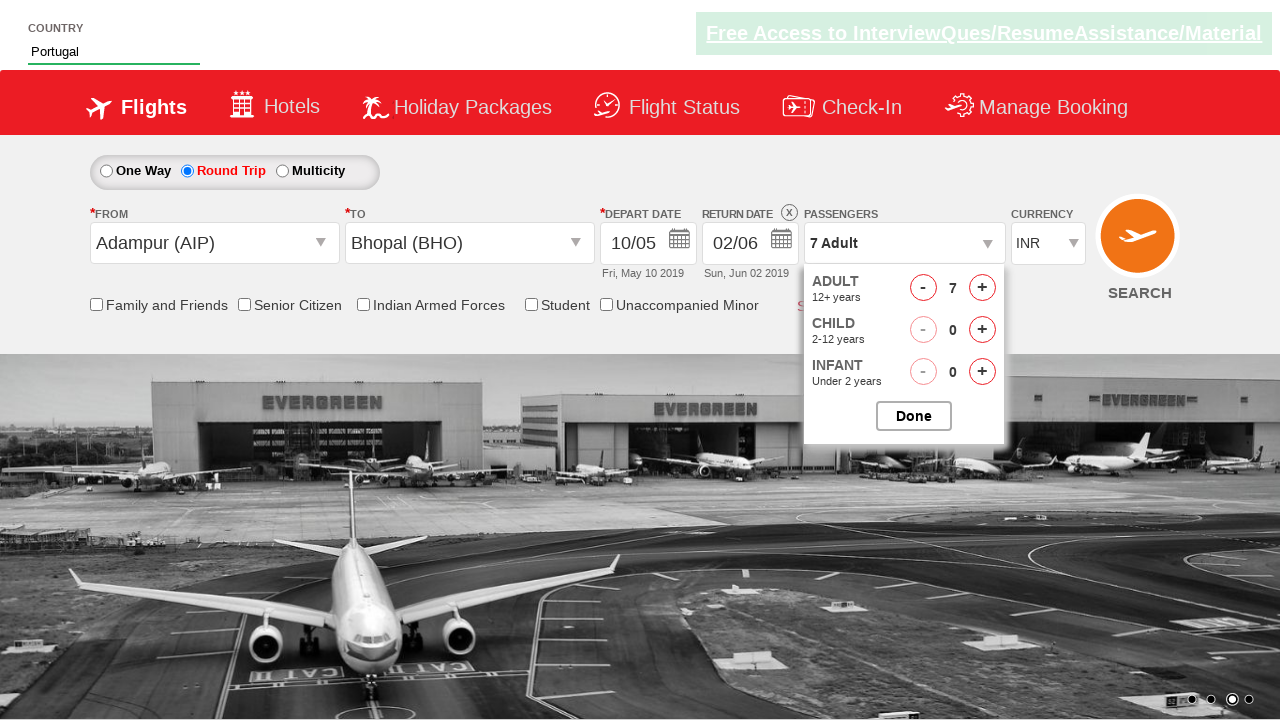

Clicked add child button (iteration 1/2) at (982, 330) on #hrefIncChd
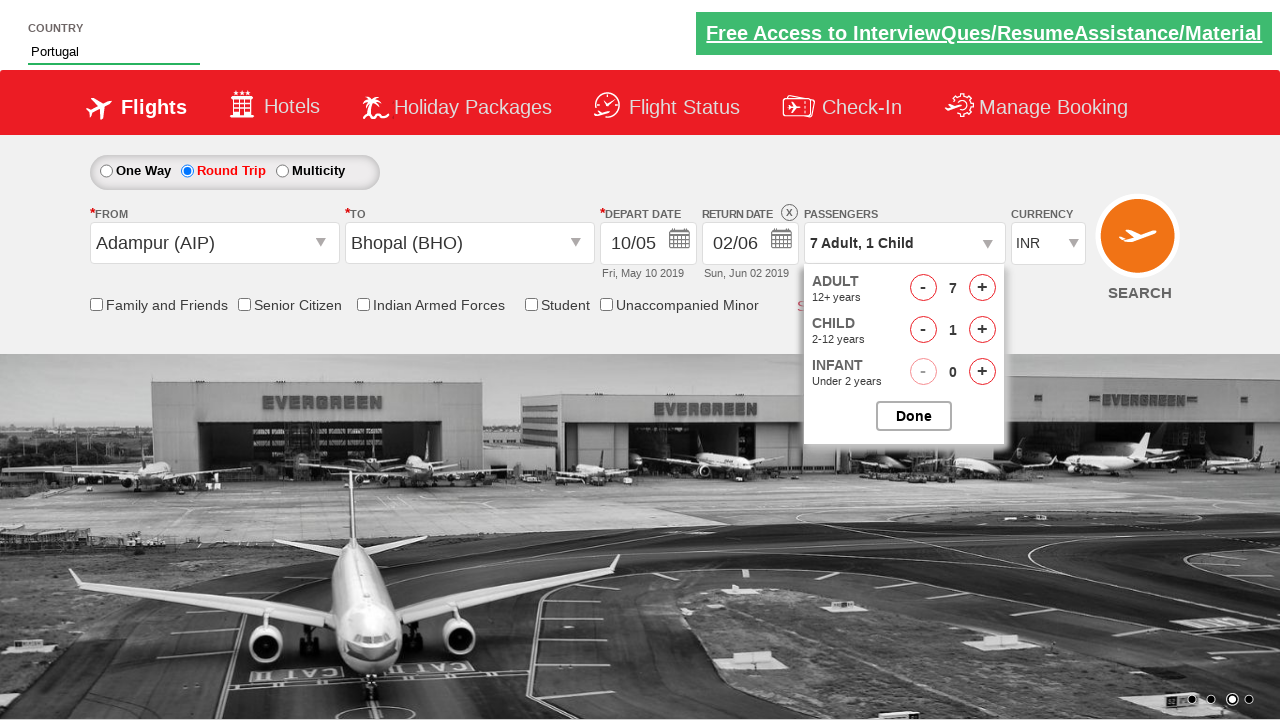

Clicked add child button (iteration 2/2) at (982, 330) on #hrefIncChd
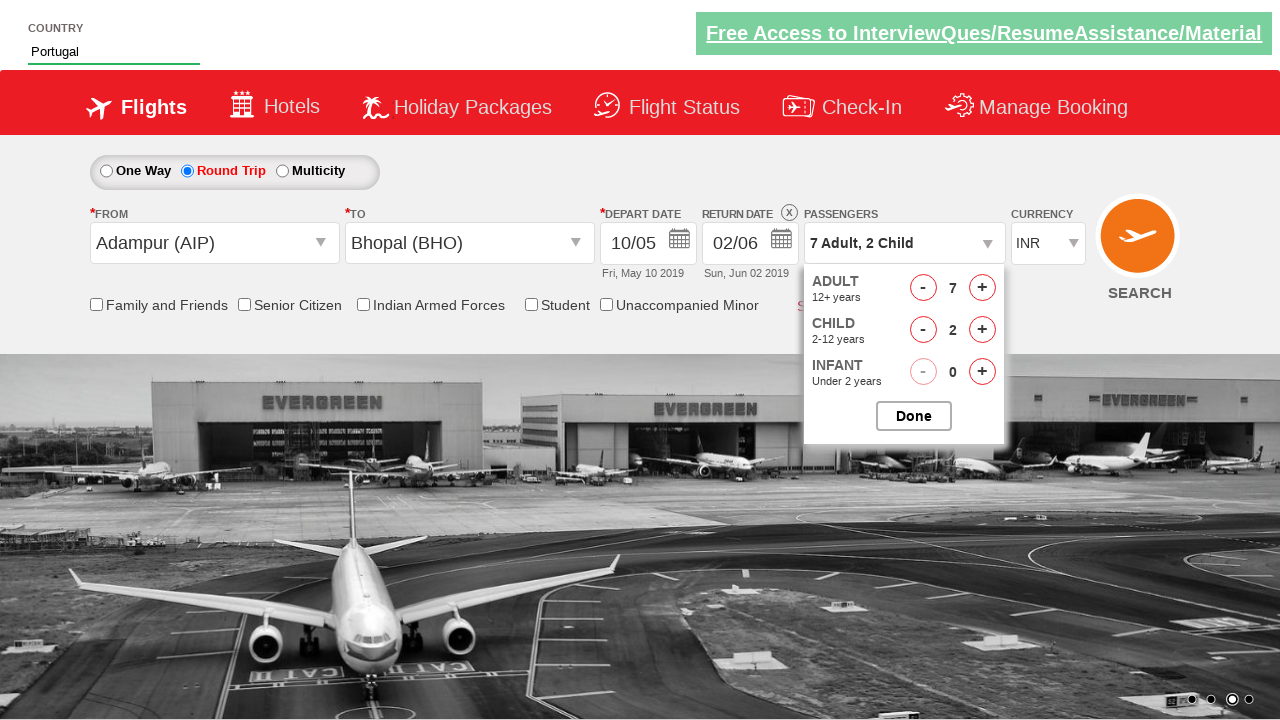

Clicked add infant button (iteration 1/4) at (982, 372) on #hrefIncInf
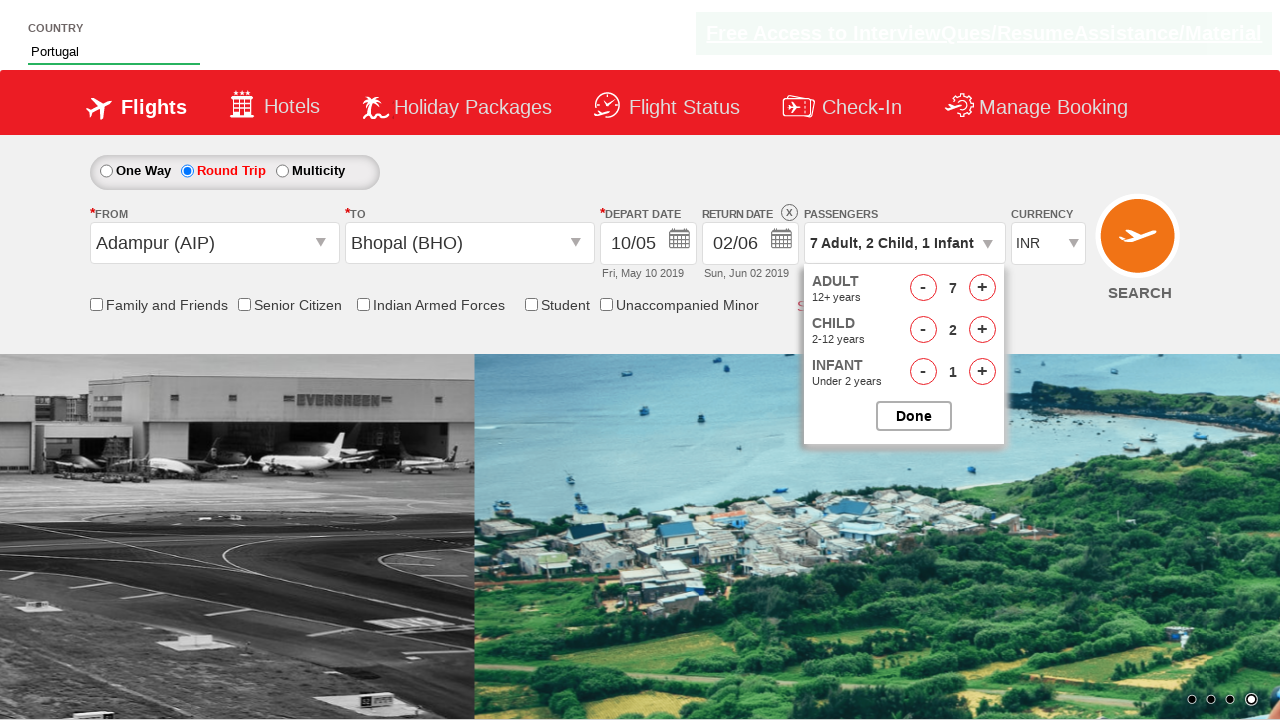

Clicked add infant button (iteration 2/4) at (982, 372) on #hrefIncInf
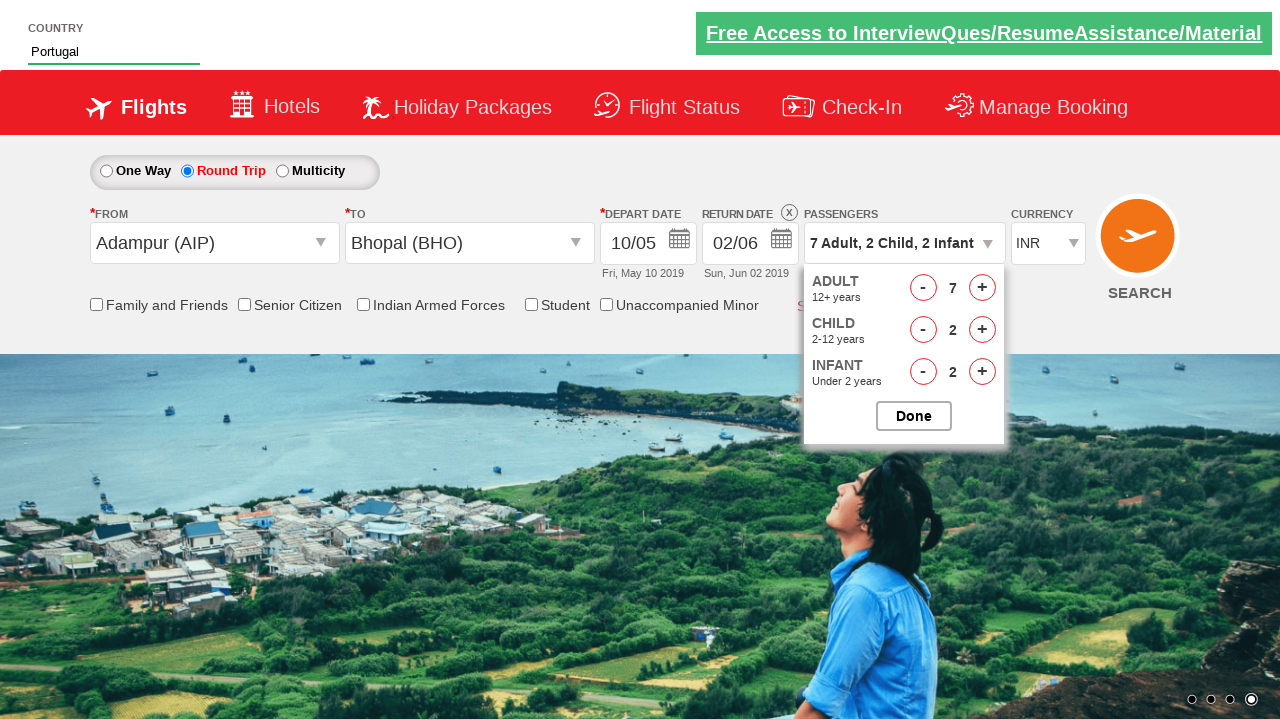

Clicked add infant button (iteration 3/4) at (982, 372) on #hrefIncInf
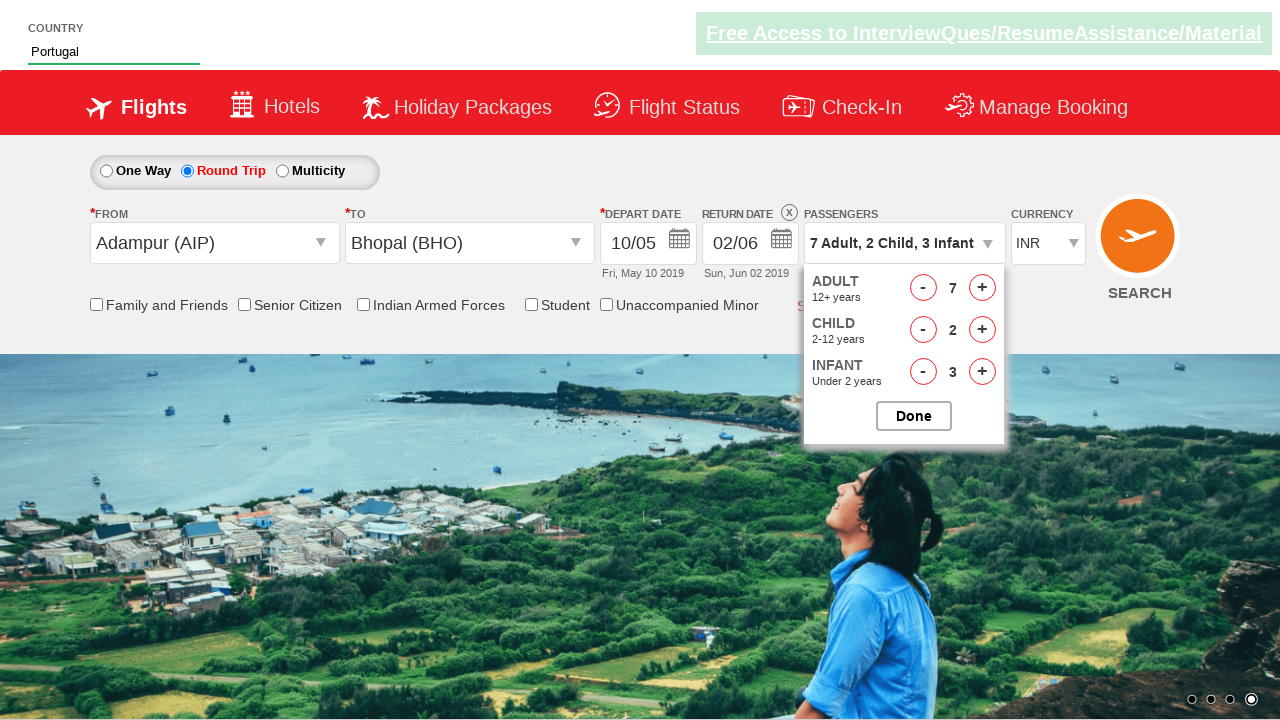

Clicked add infant button (iteration 4/4) at (982, 372) on #hrefIncInf
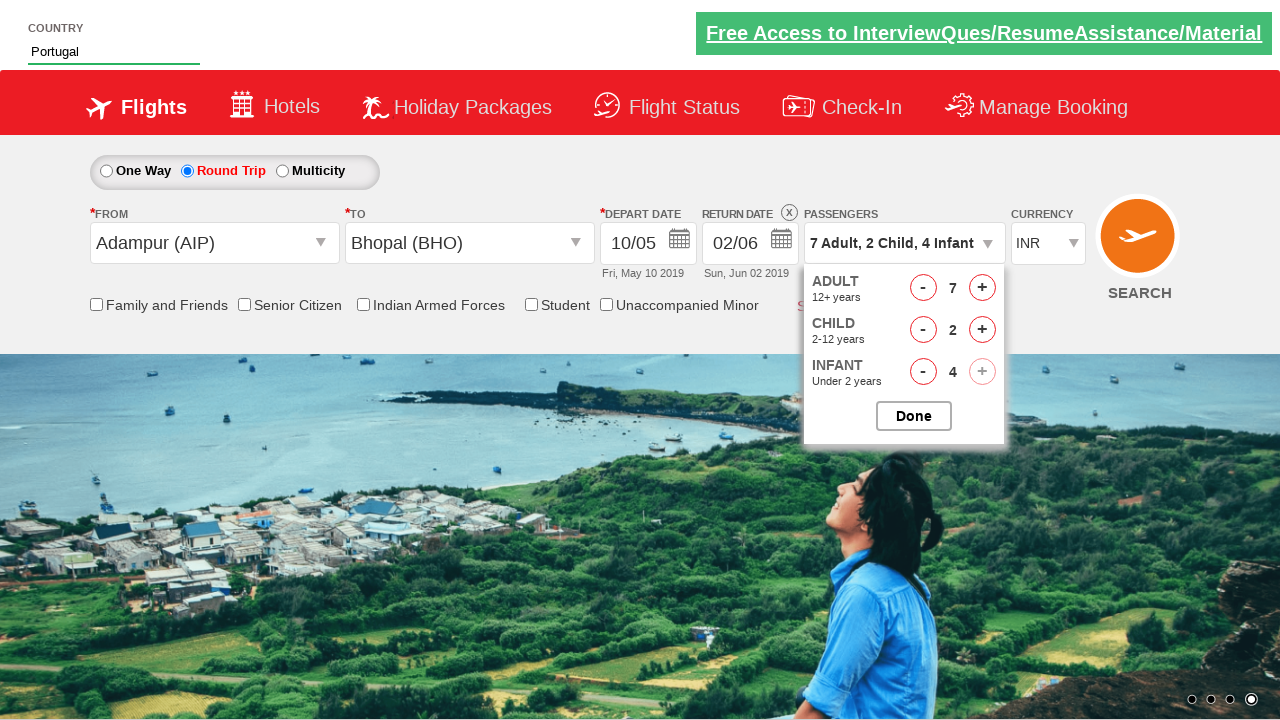

Closed passenger configuration options at (914, 416) on #btnclosepaxoption
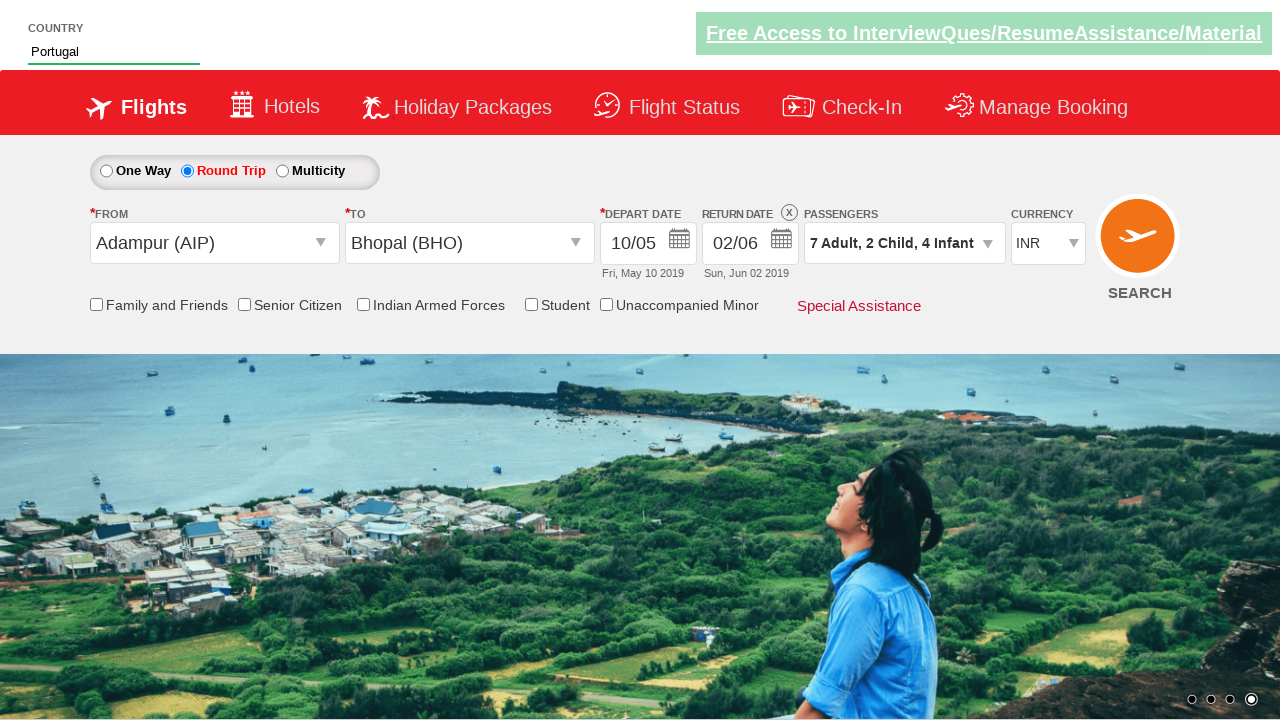

Clicked search/find flights button to initiate flight search at (1140, 245) on #ctl00_mainContent_btn_FindFlights
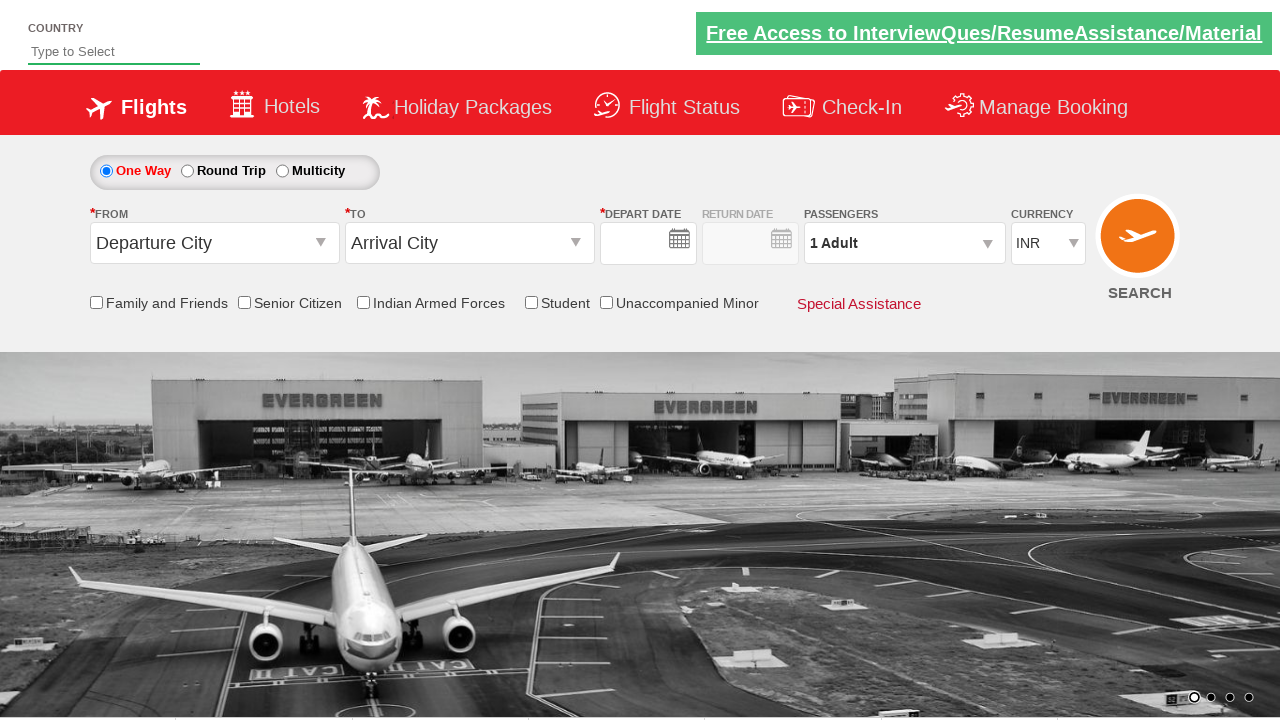

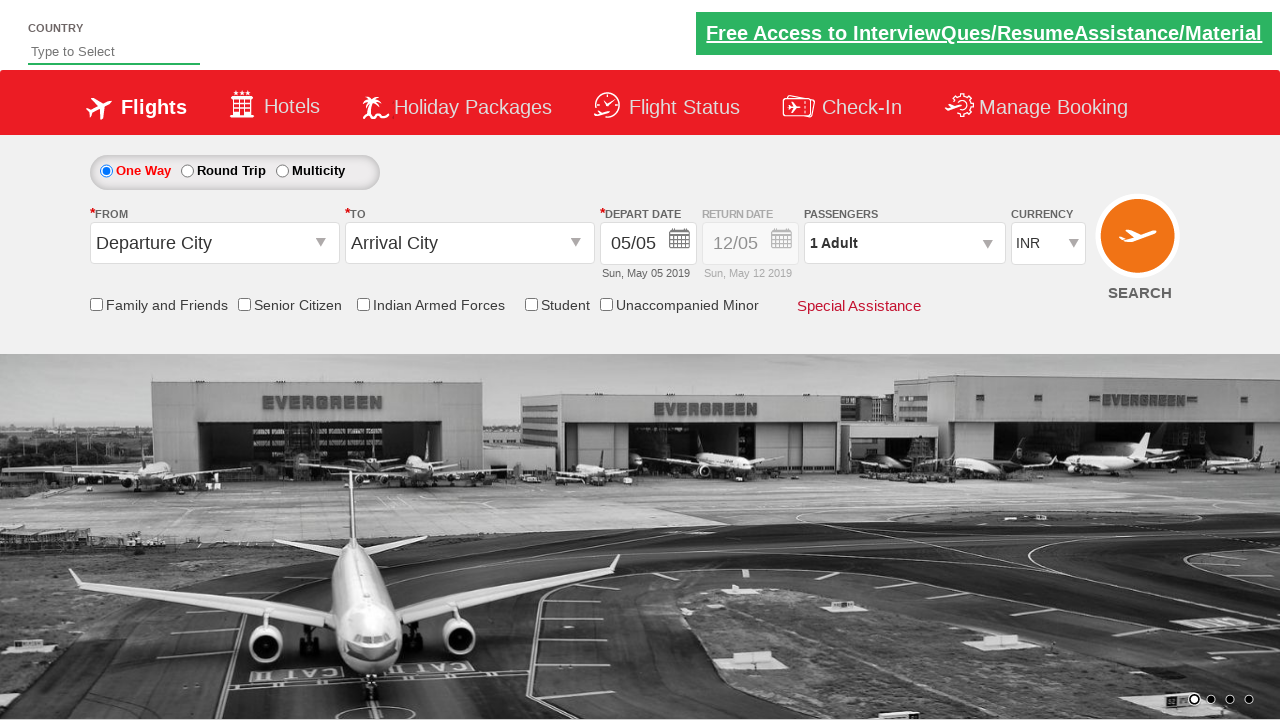